Clicks the number 7 button on the calculator

Starting URL: https://www.calculator.net/

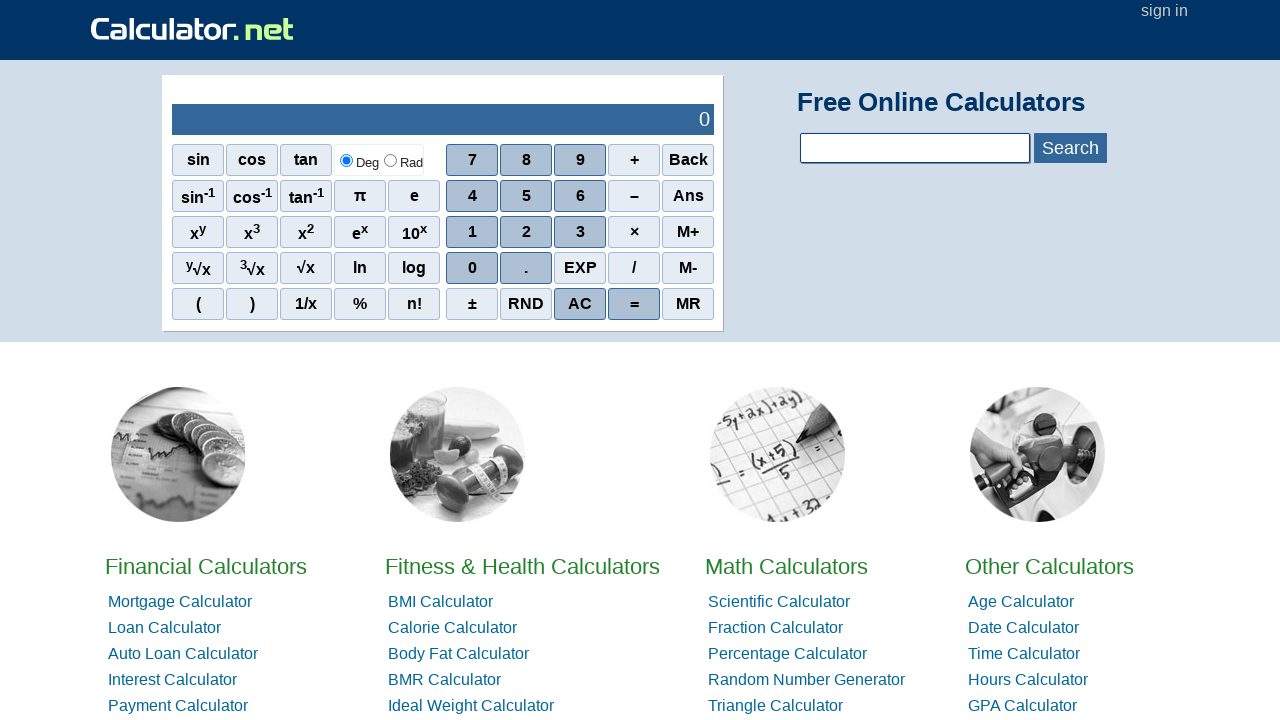

Clicked the number 7 button on the calculator at (472, 160) on span[onclick='r(7)']
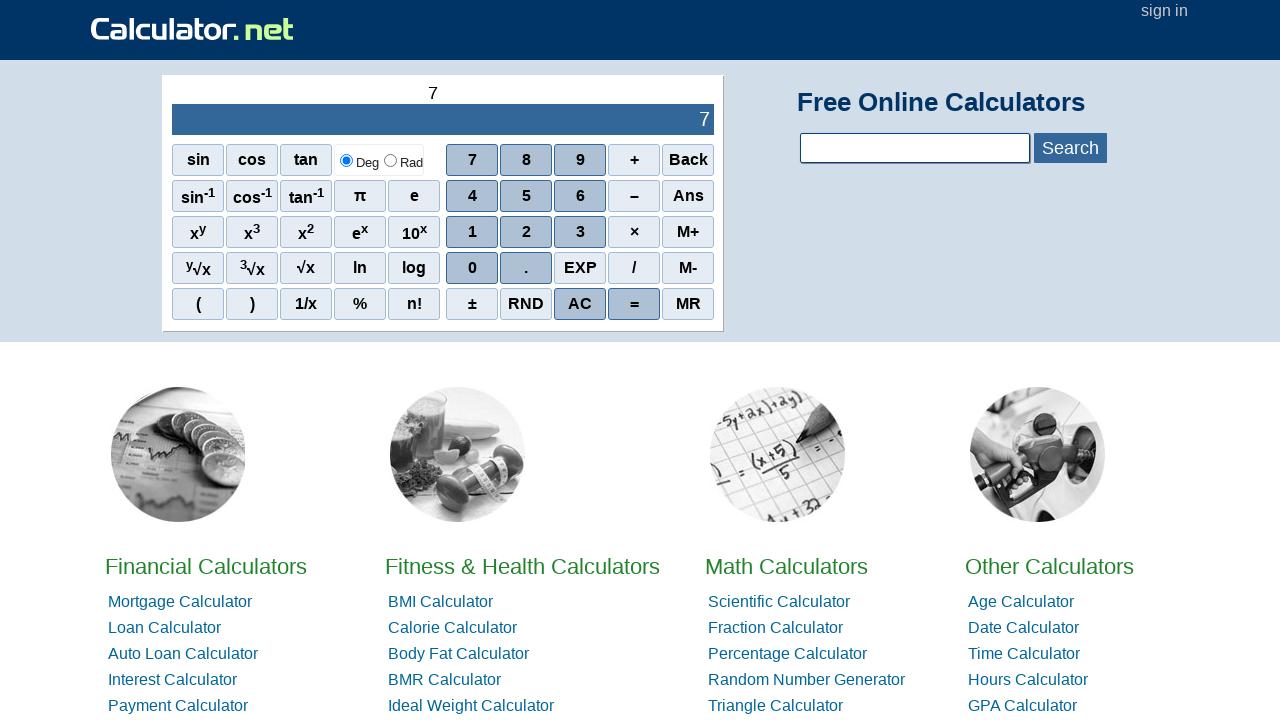

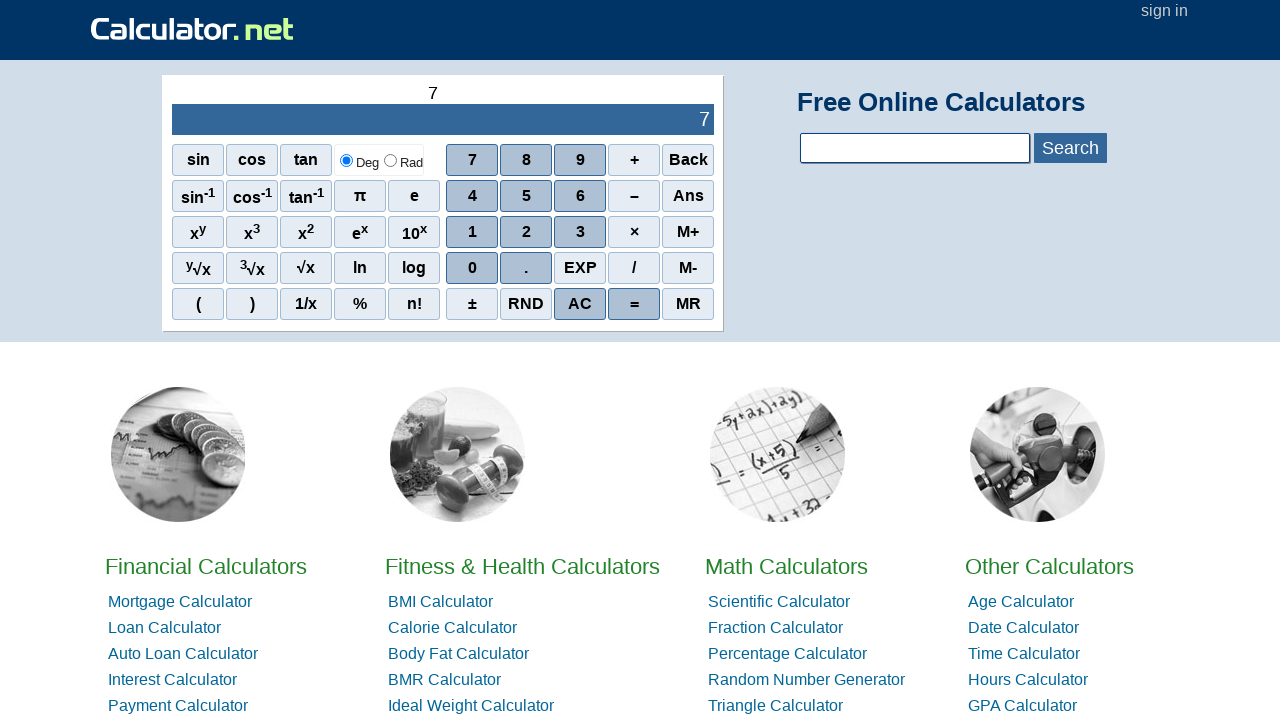